Tests multi-tab browser functionality by opening a new tab, navigating to a different page to extract a course name, then switching back to the original tab to fill a form field with that extracted value.

Starting URL: https://rahulshettyacademy.com/angularpractice/

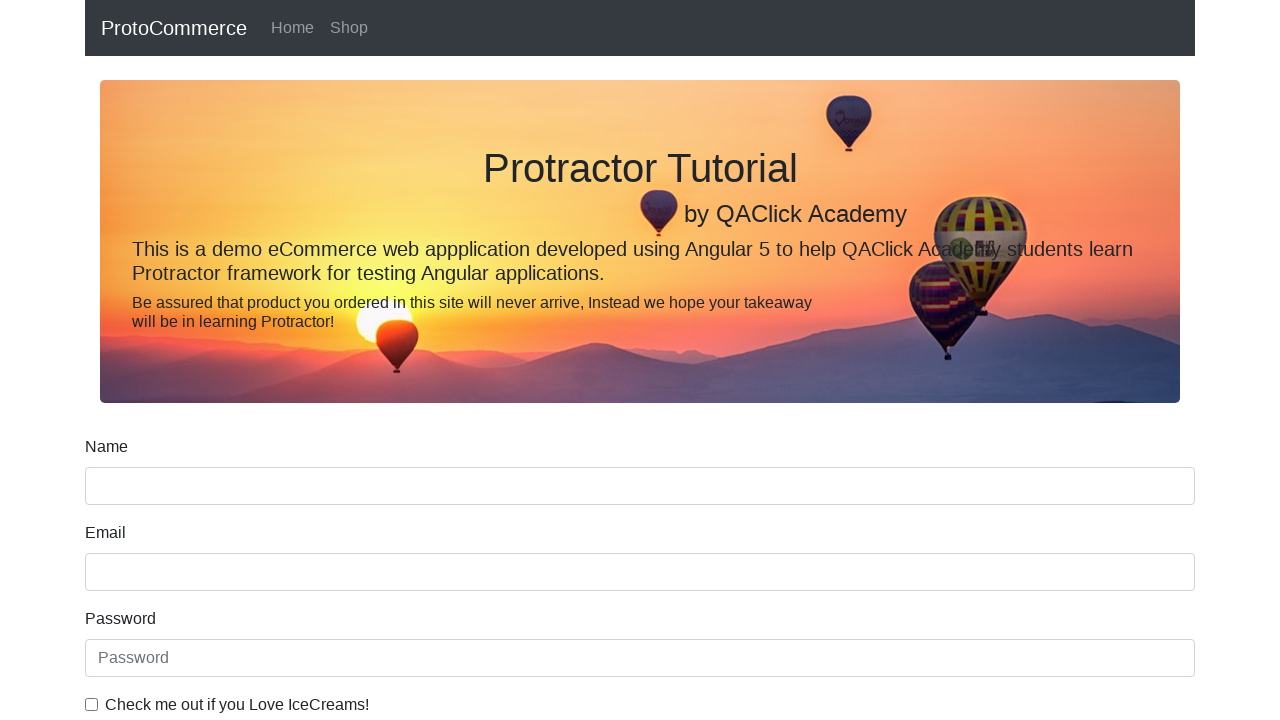

Opened a new tab
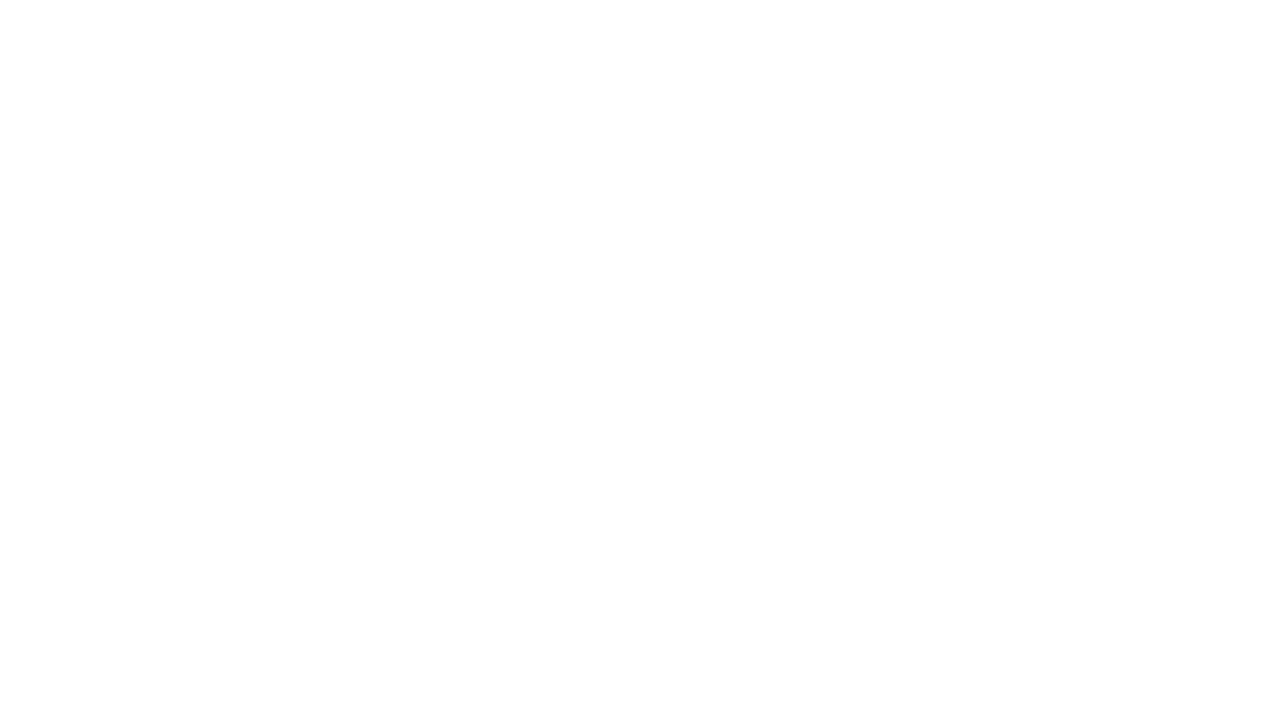

Navigated to https://rahulshettyacademy.com/ in new tab
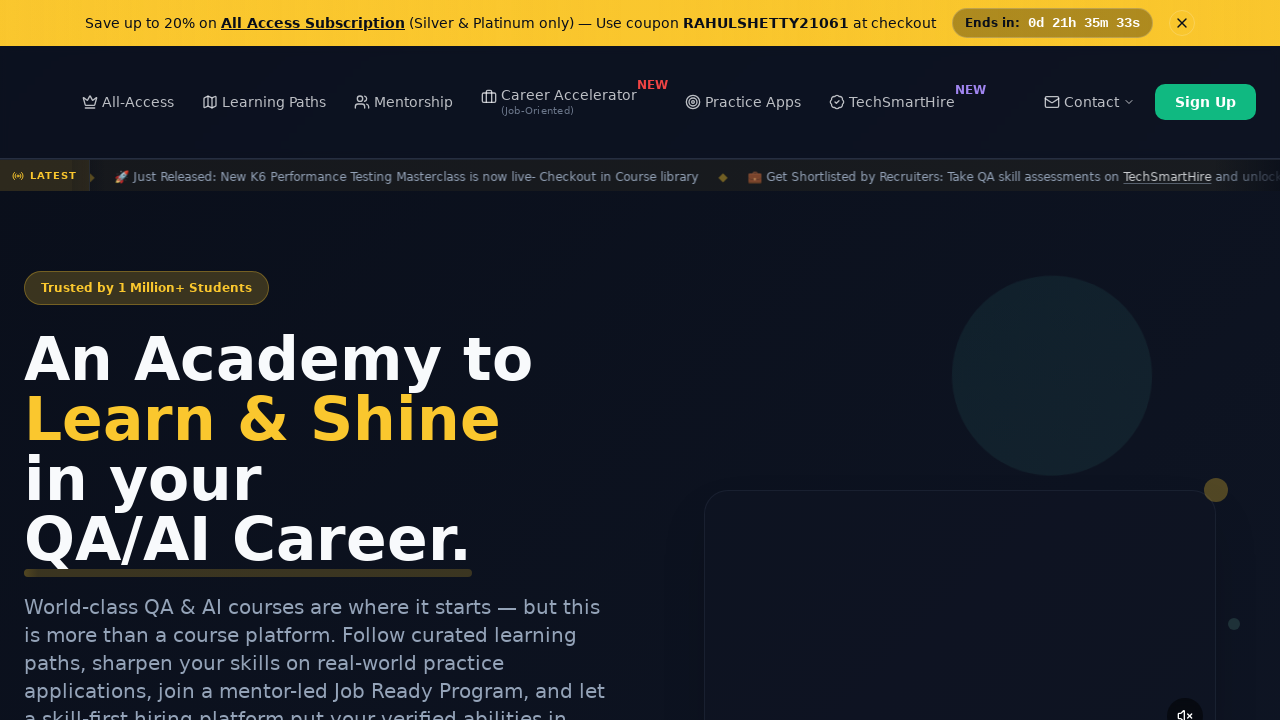

Waited for course links to load
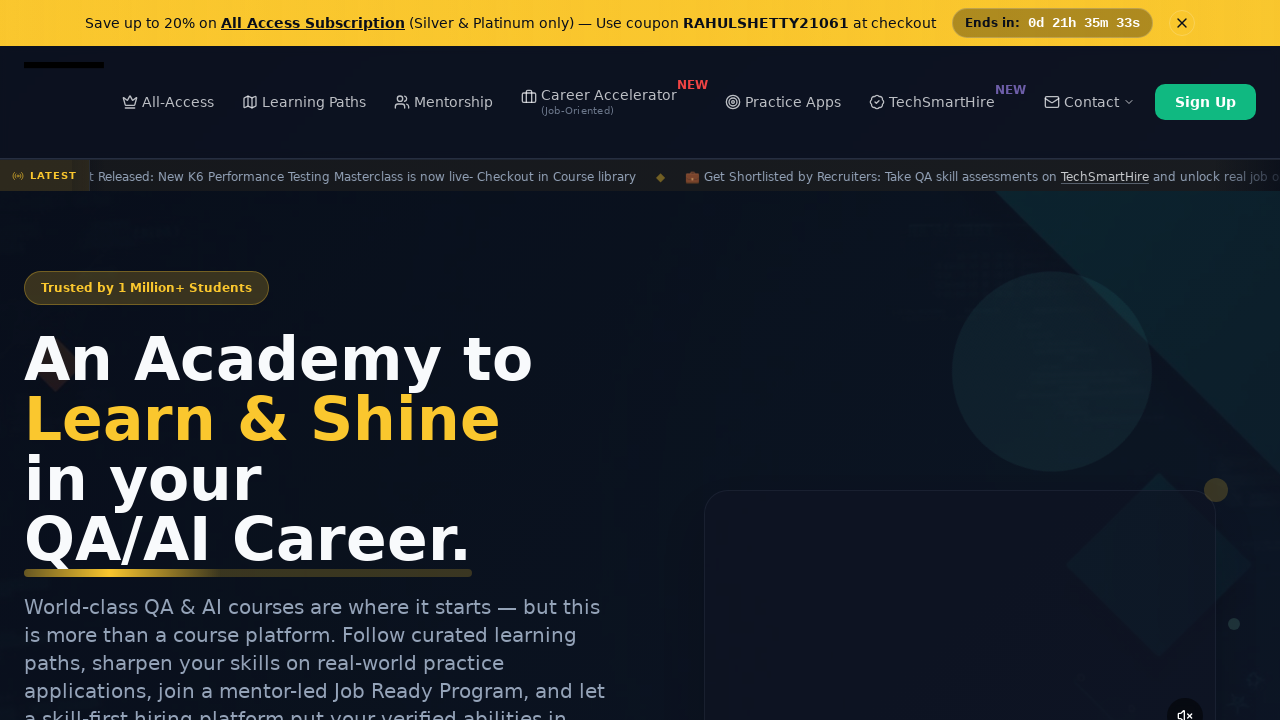

Located all course links on the page
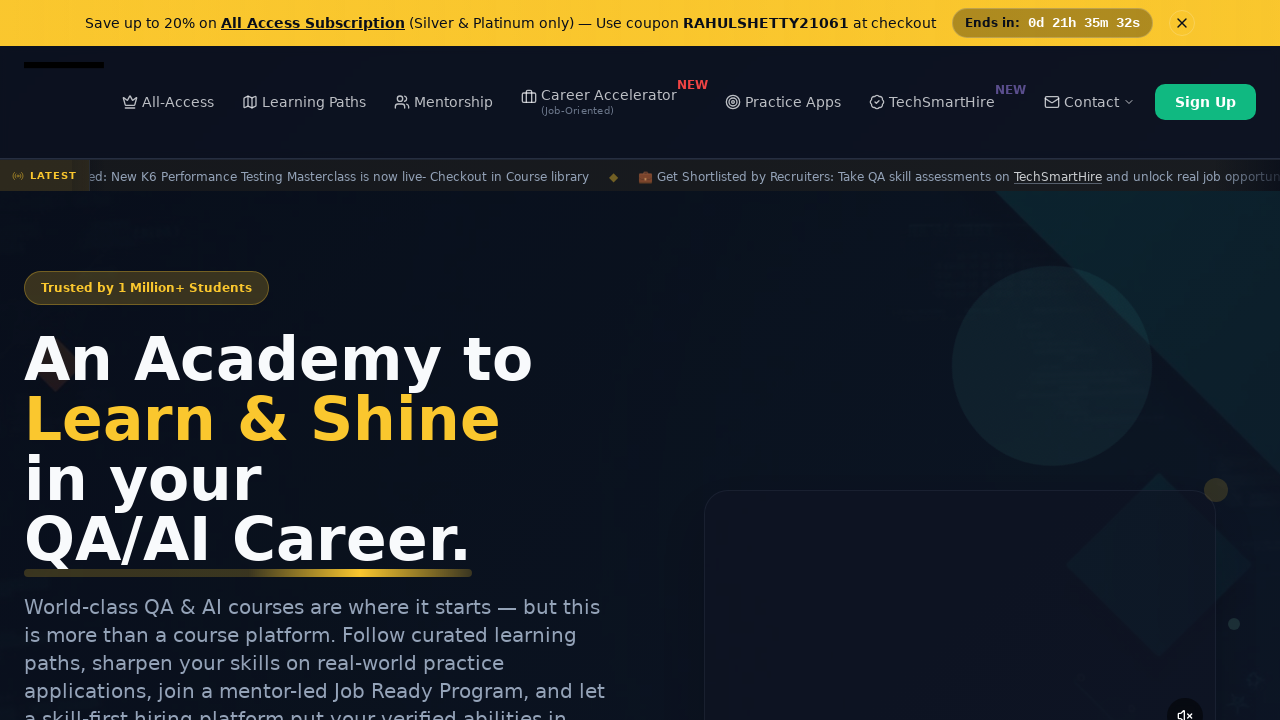

Extracted course name: Playwright Testing
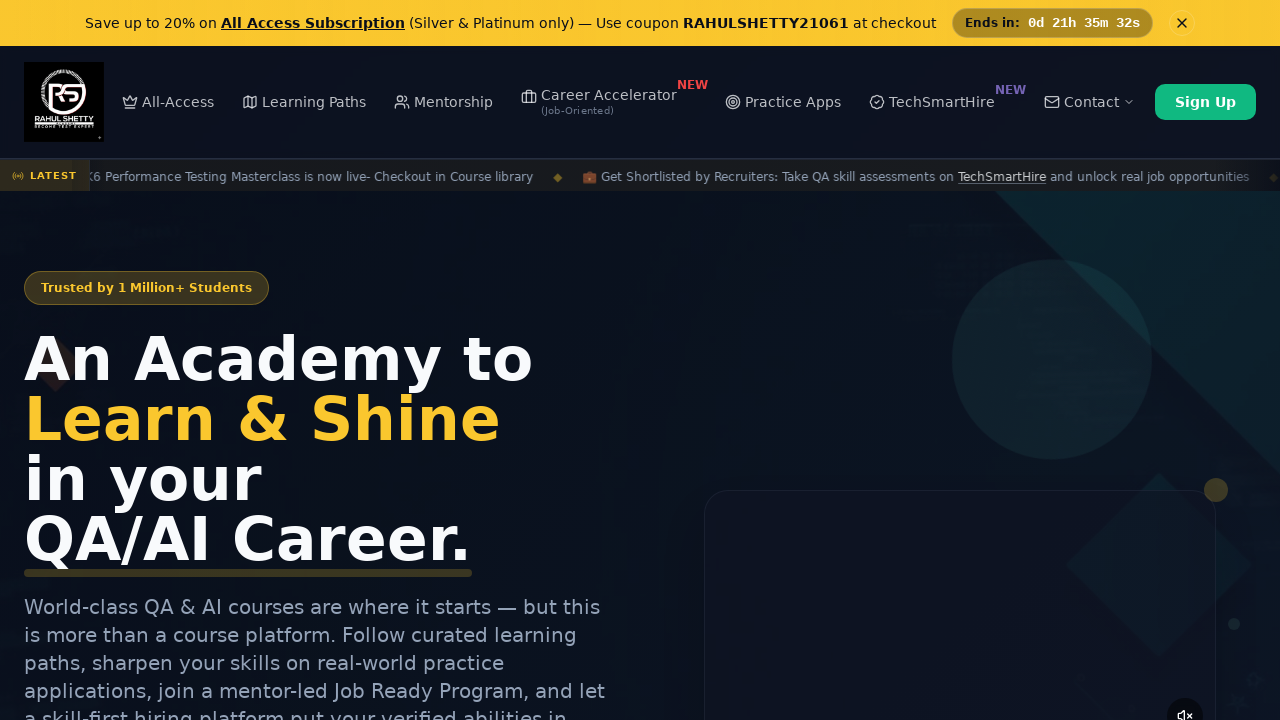

Switched back to original tab
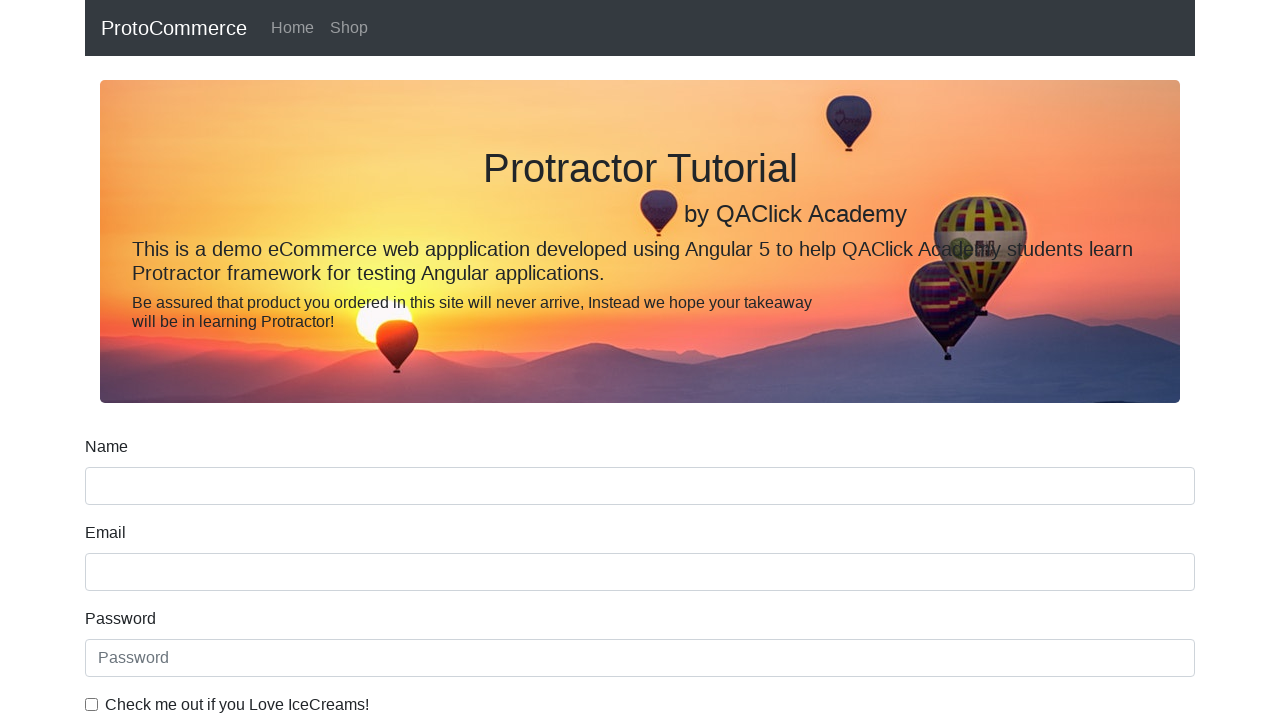

Filled name field with course name: Playwright Testing on [name='name']
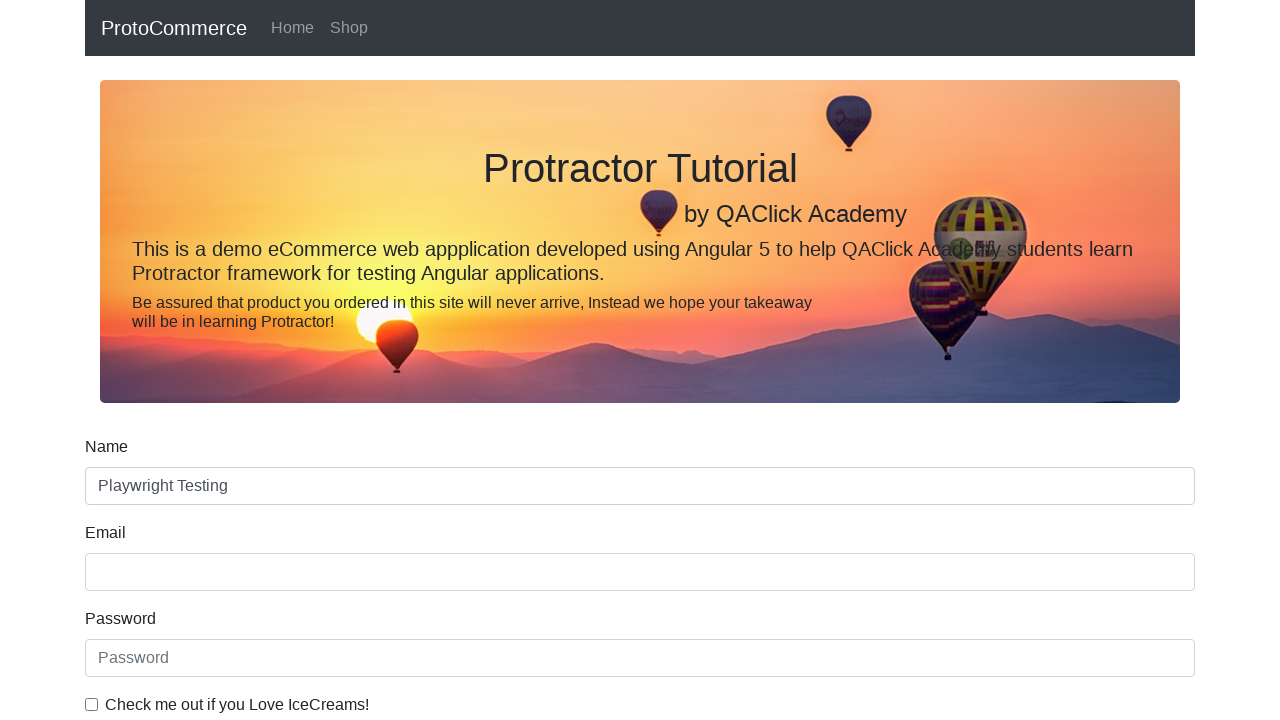

Closed the new tab
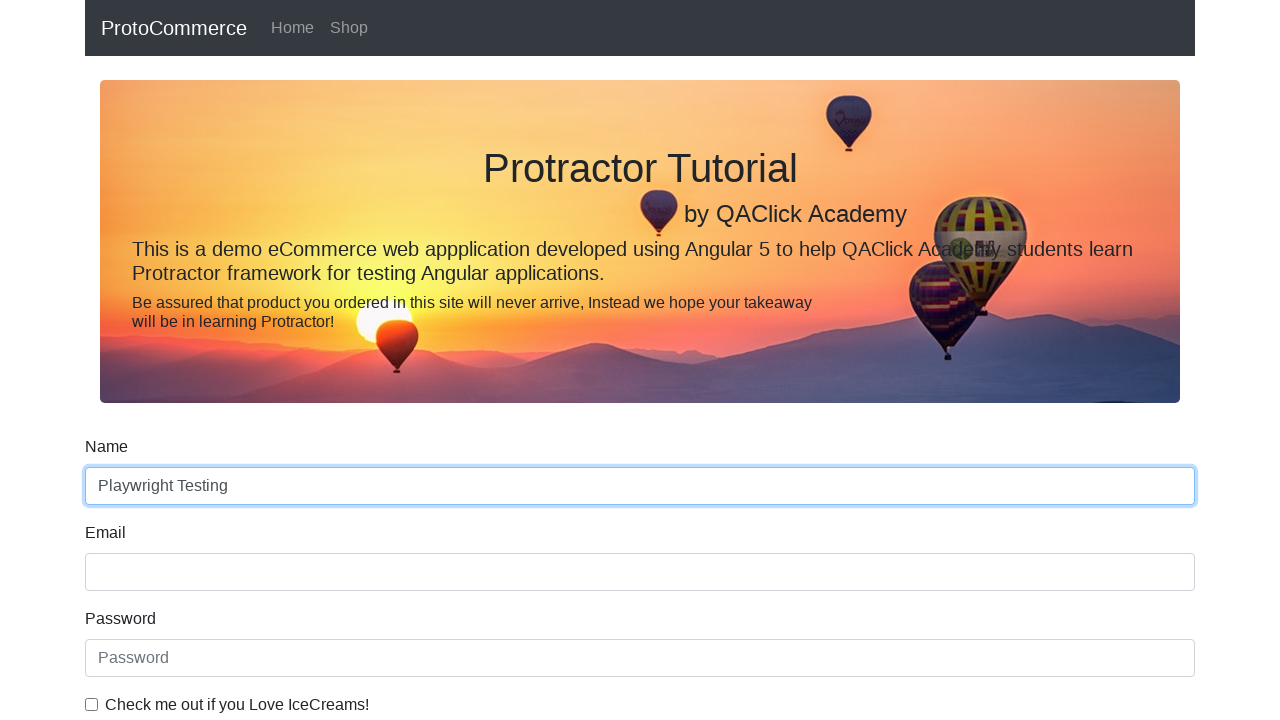

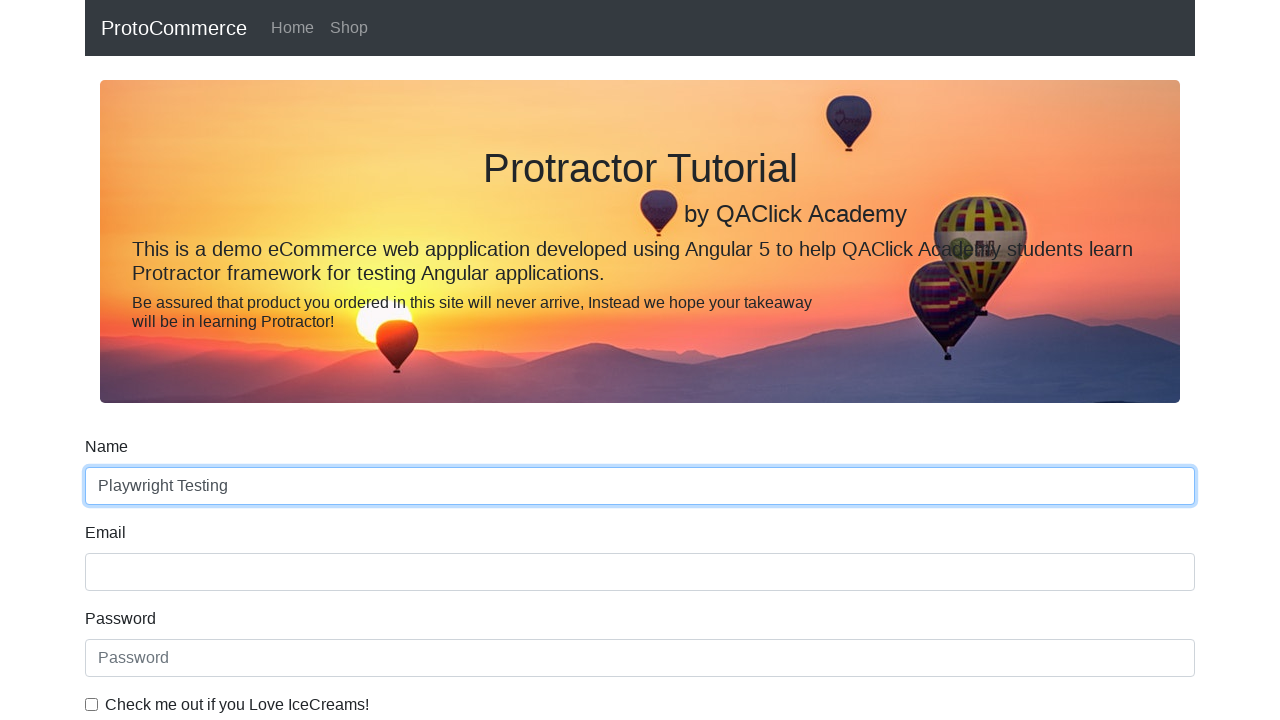